Tests that pressing Escape cancels edits and restores original text

Starting URL: https://demo.playwright.dev/todomvc

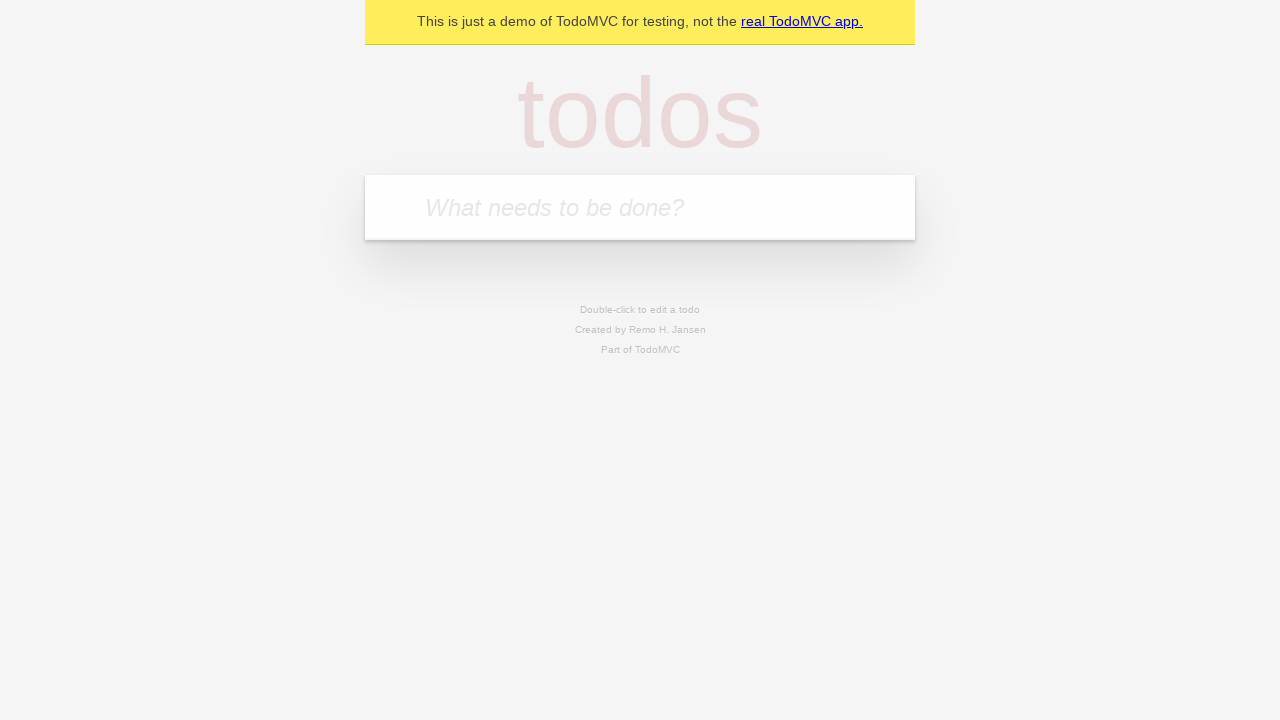

Filled new todo field with 'watch monty python' on internal:attr=[placeholder="What needs to be done?"i]
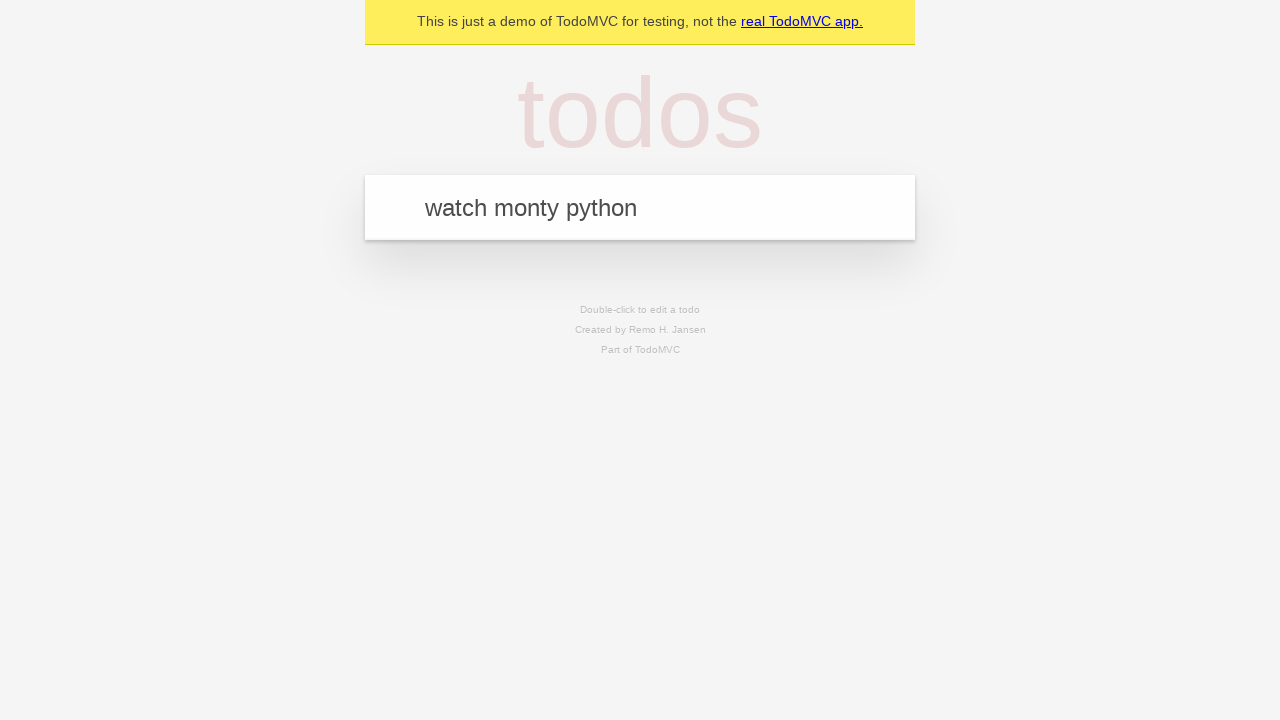

Pressed Enter to create todo 'watch monty python' on internal:attr=[placeholder="What needs to be done?"i]
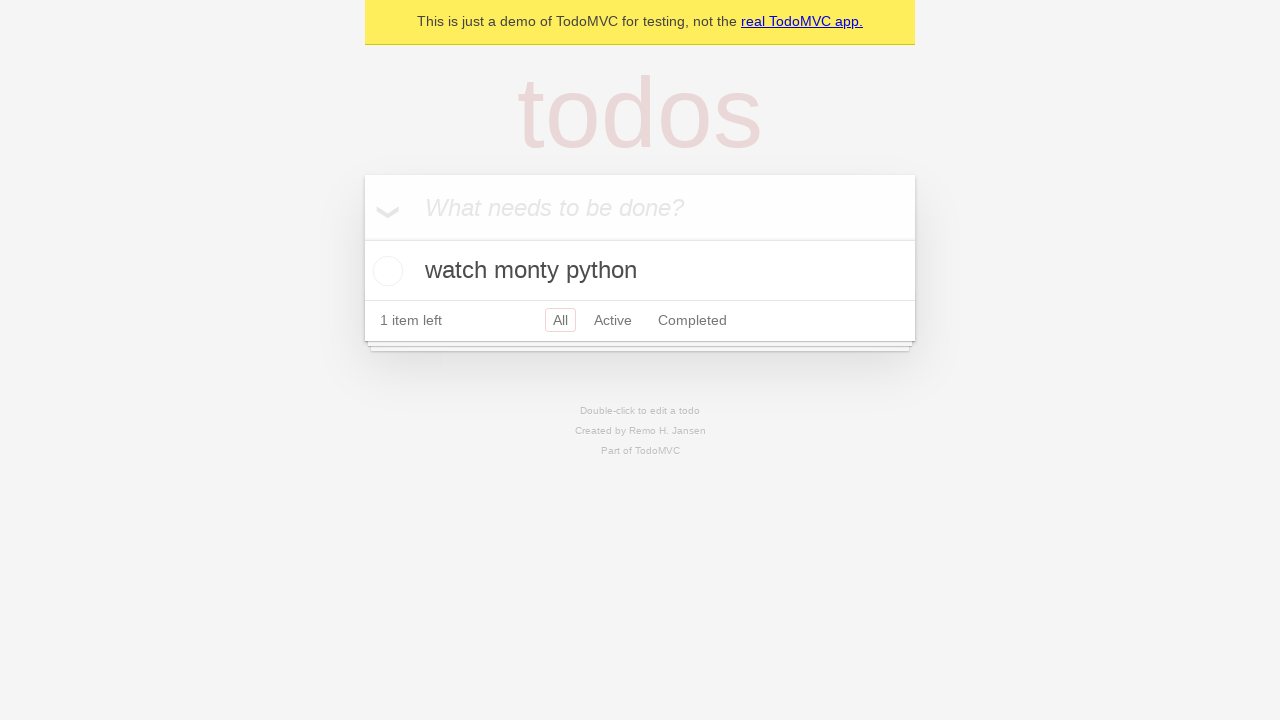

Filled new todo field with 'feed the cat' on internal:attr=[placeholder="What needs to be done?"i]
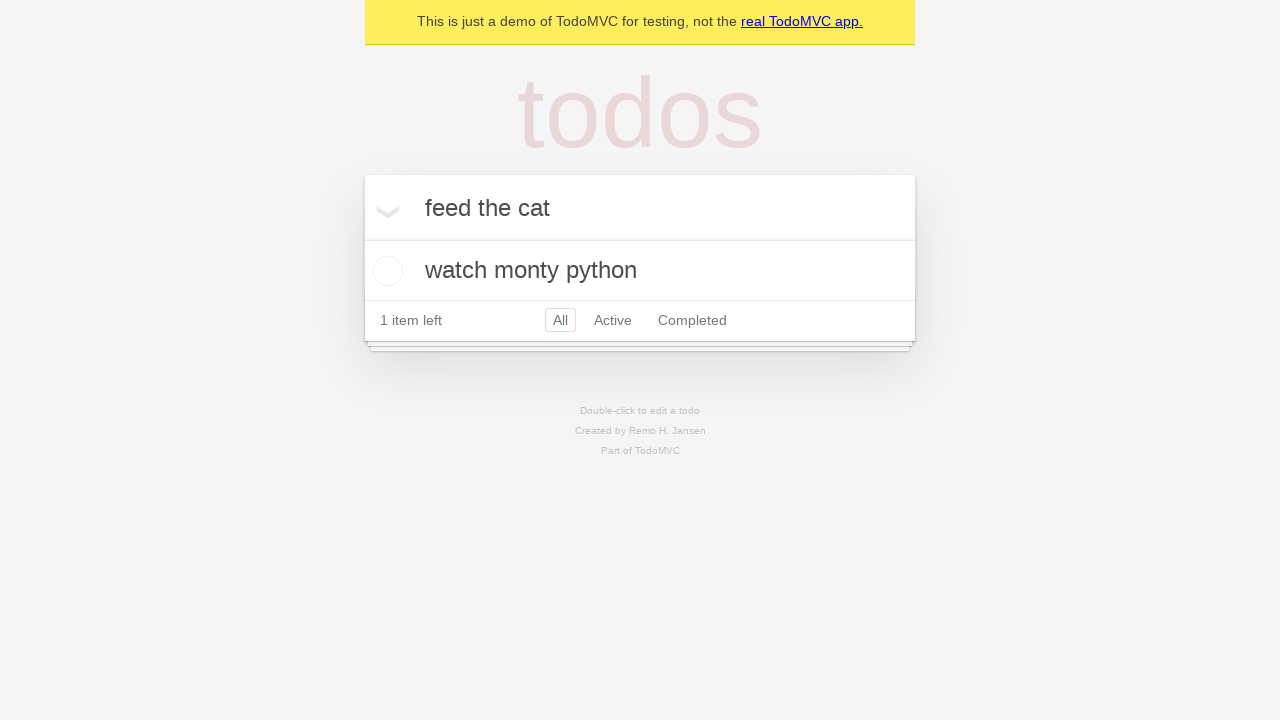

Pressed Enter to create todo 'feed the cat' on internal:attr=[placeholder="What needs to be done?"i]
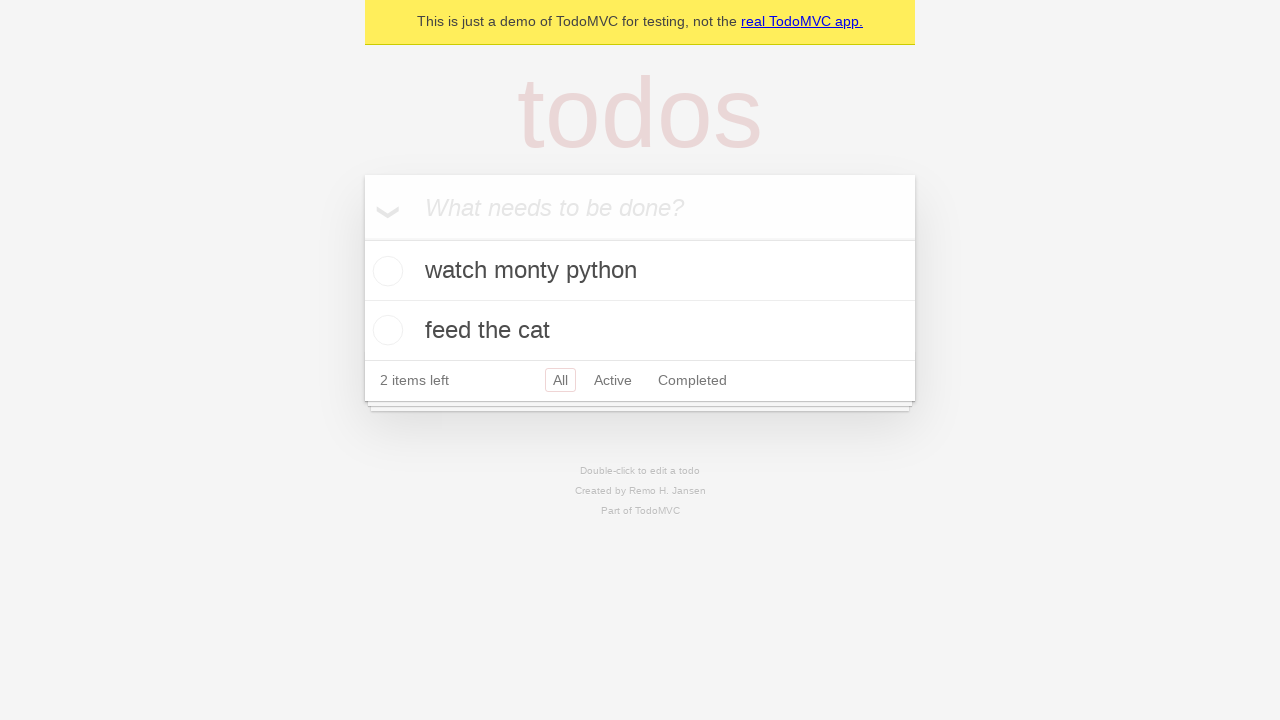

Filled new todo field with 'book a doctors appointment' on internal:attr=[placeholder="What needs to be done?"i]
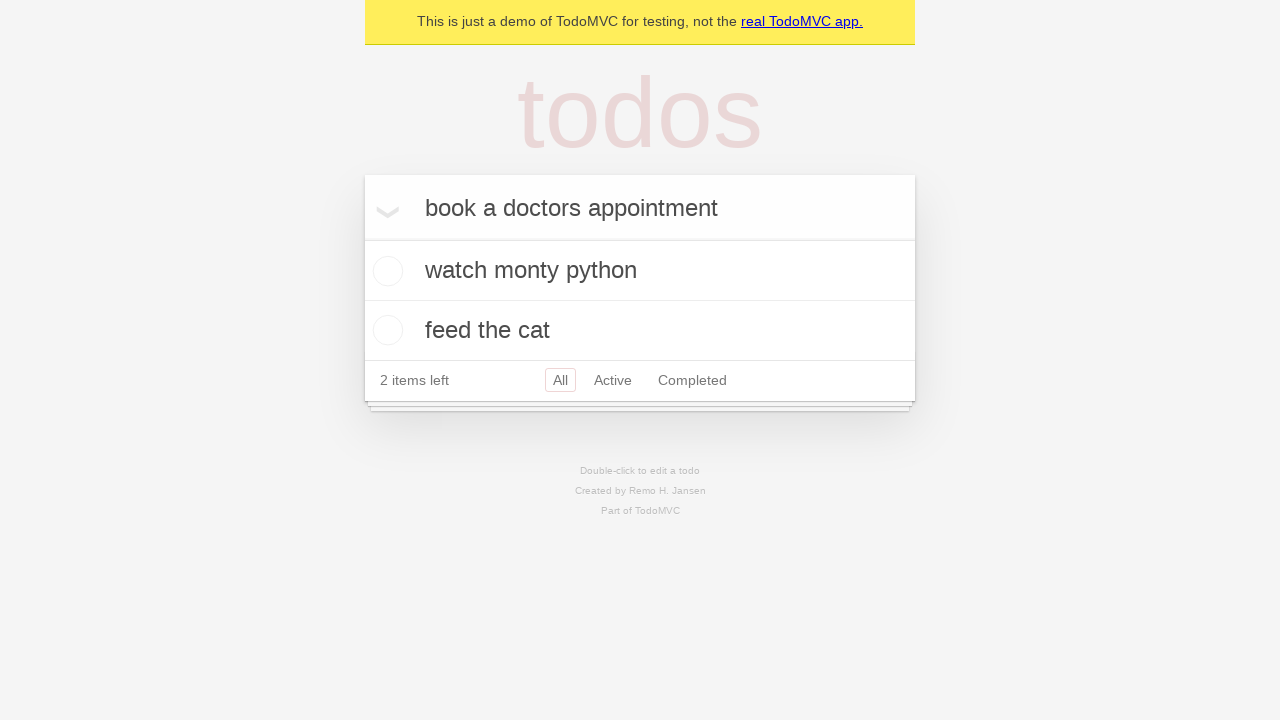

Pressed Enter to create todo 'book a doctors appointment' on internal:attr=[placeholder="What needs to be done?"i]
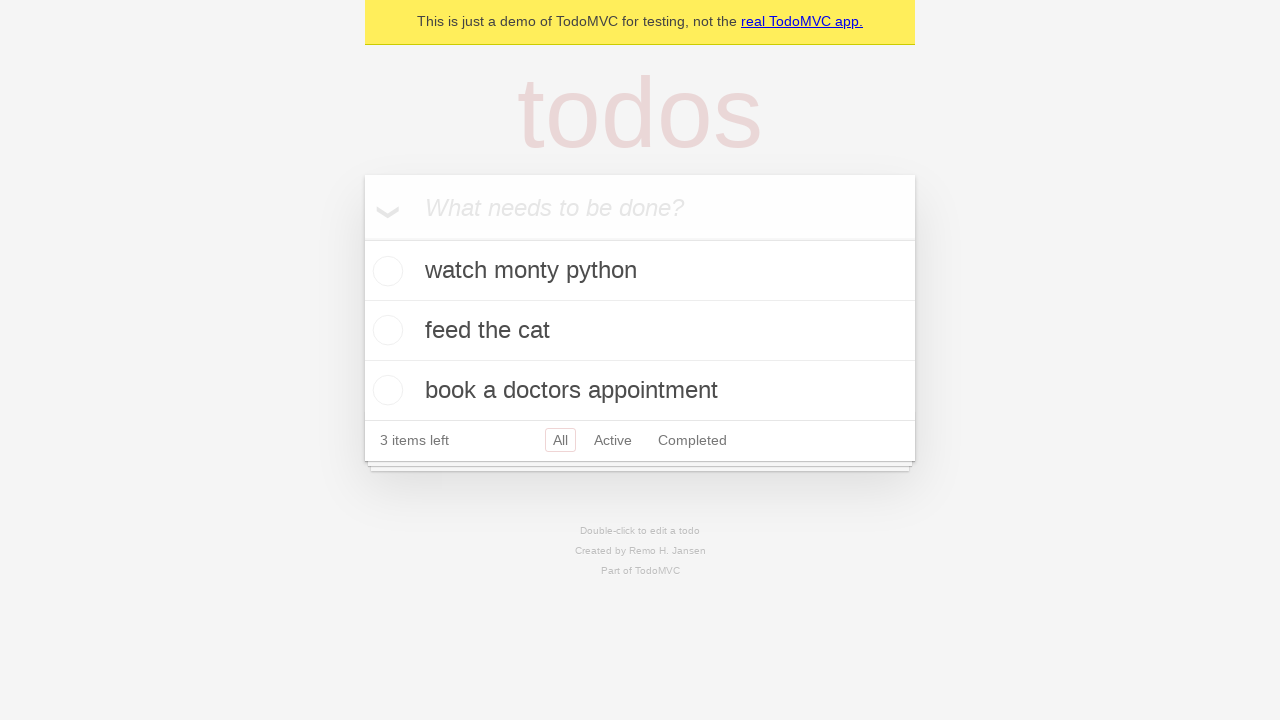

Double-clicked second todo to enter edit mode at (640, 331) on internal:testid=[data-testid="todo-item"s] >> nth=1
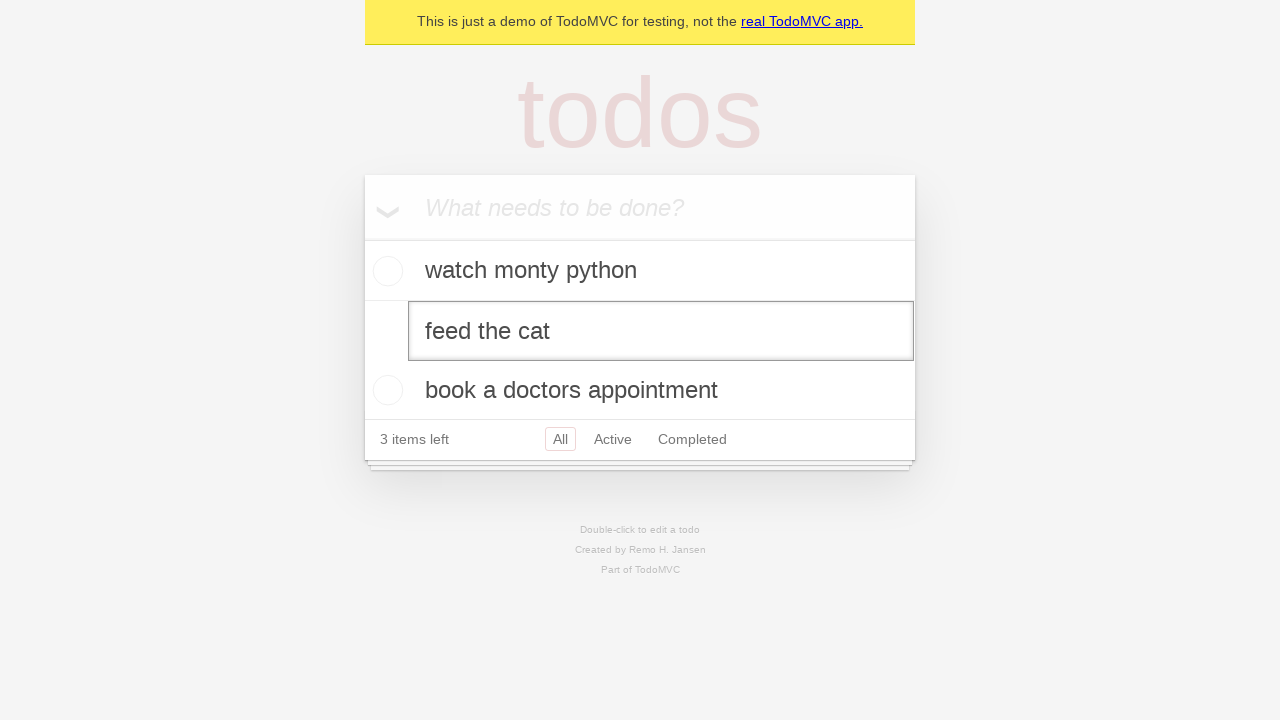

Filled edit field with 'buy some sausages' on internal:testid=[data-testid="todo-item"s] >> nth=1 >> internal:role=textbox[nam
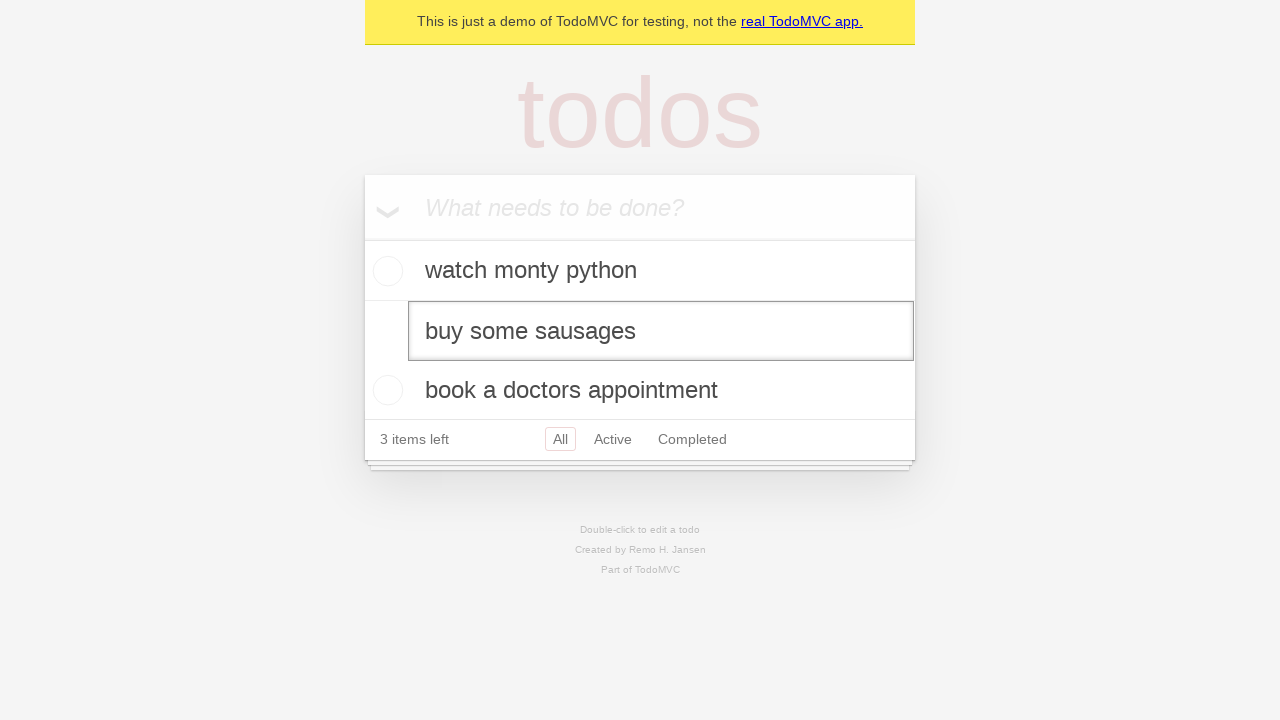

Pressed Escape to cancel edit and restore original text on internal:testid=[data-testid="todo-item"s] >> nth=1 >> internal:role=textbox[nam
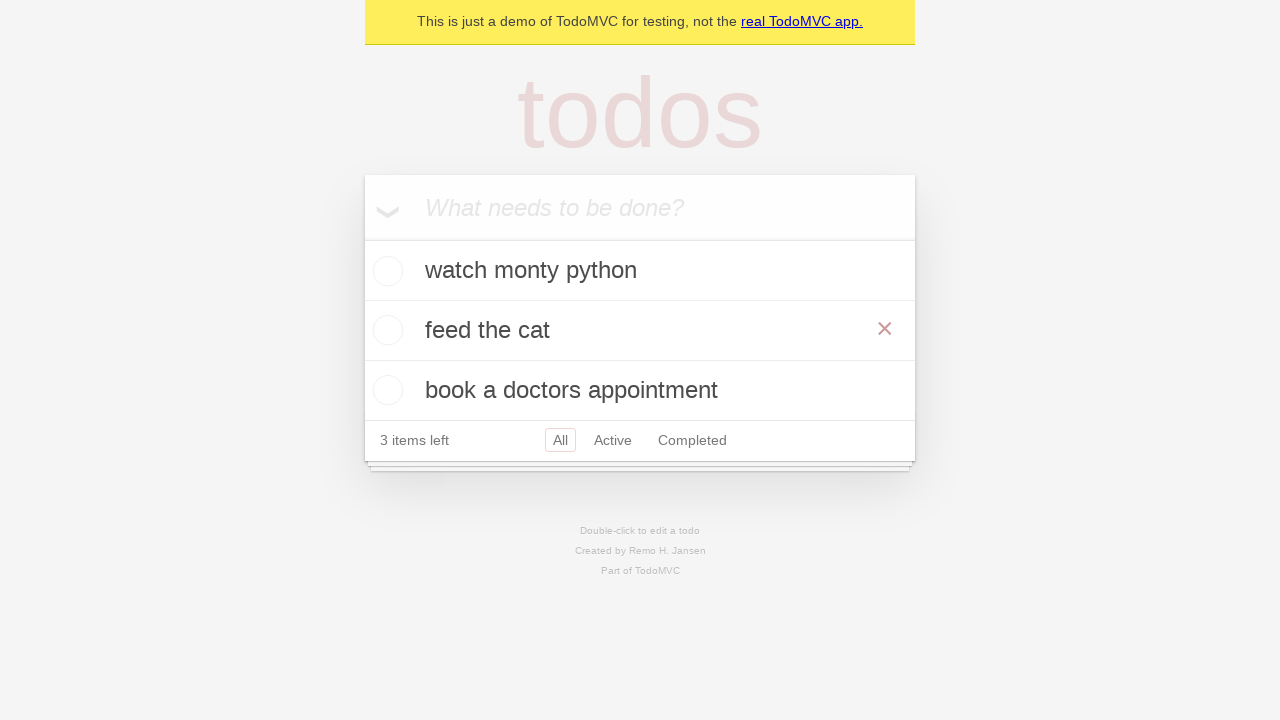

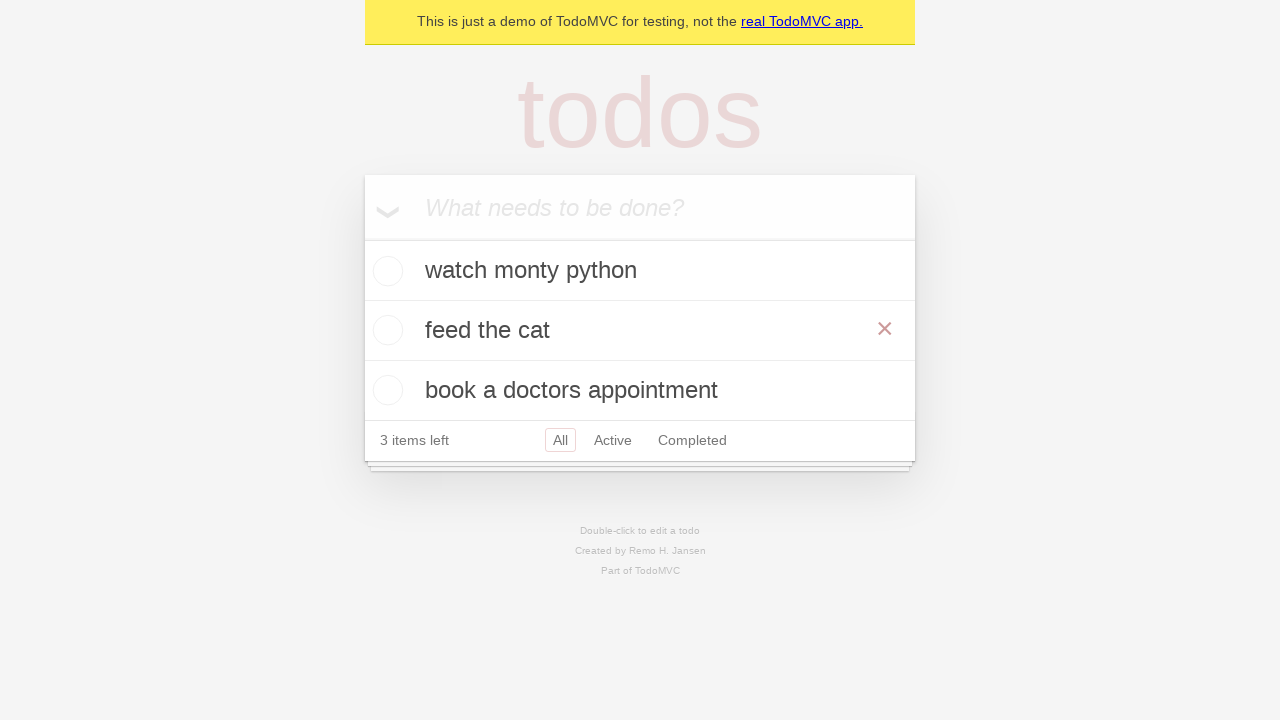